Submits a DNA sequence to the PLACE database for cis-element analysis

Starting URL: https://www.dna.affrc.go.jp/PLACE/?action=newplace

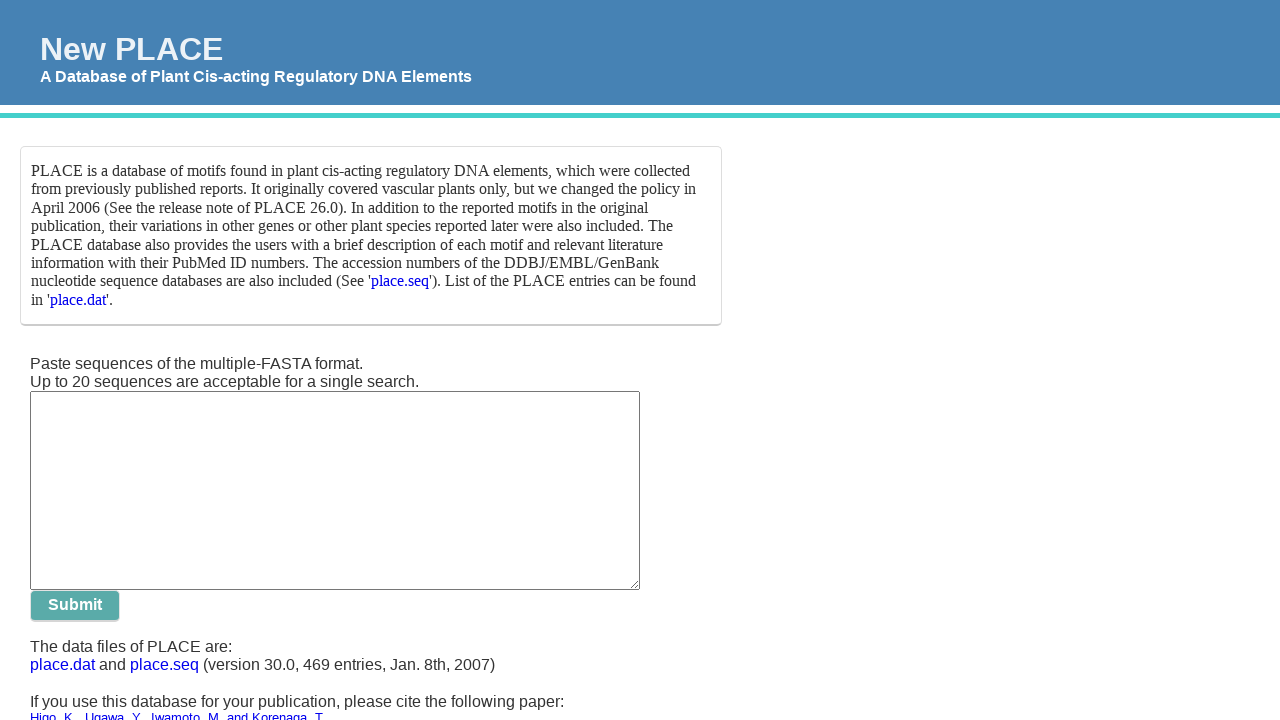

Filled DNA sequence field with input sequence on .seq
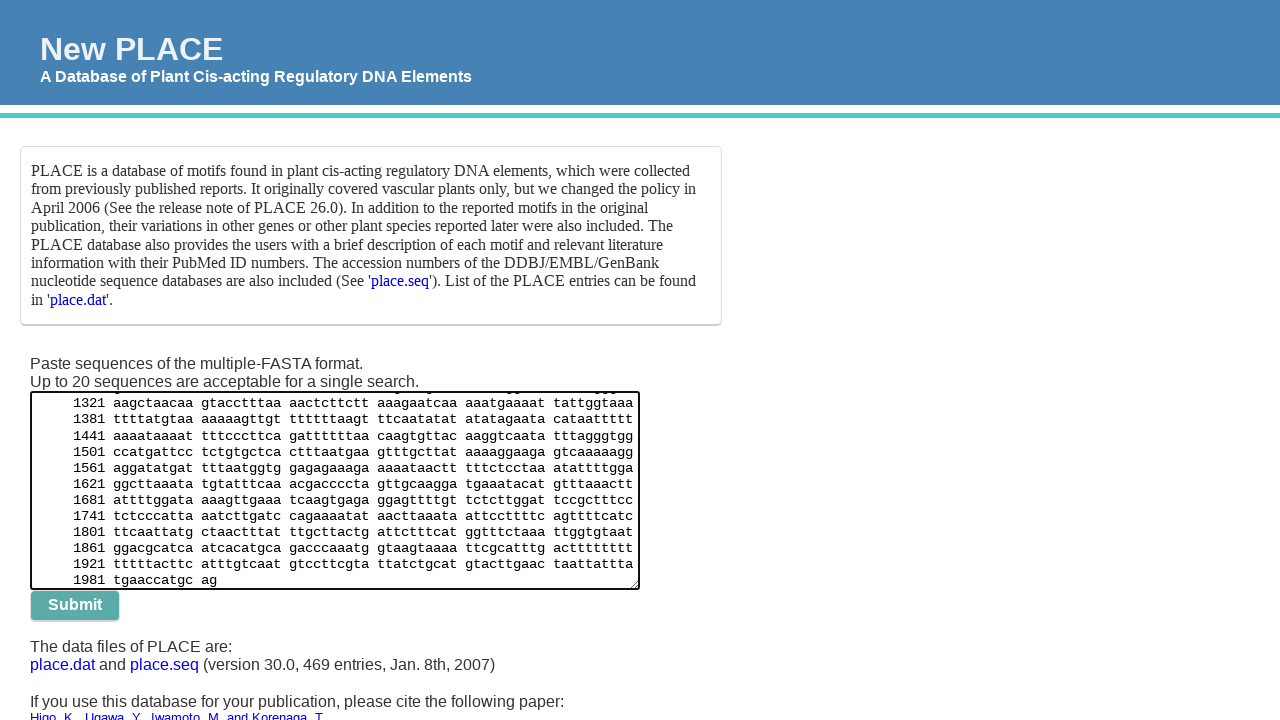

Clicked submit button to analyze DNA sequence at (75, 606) on .formed>form>input:nth-of-type(3)
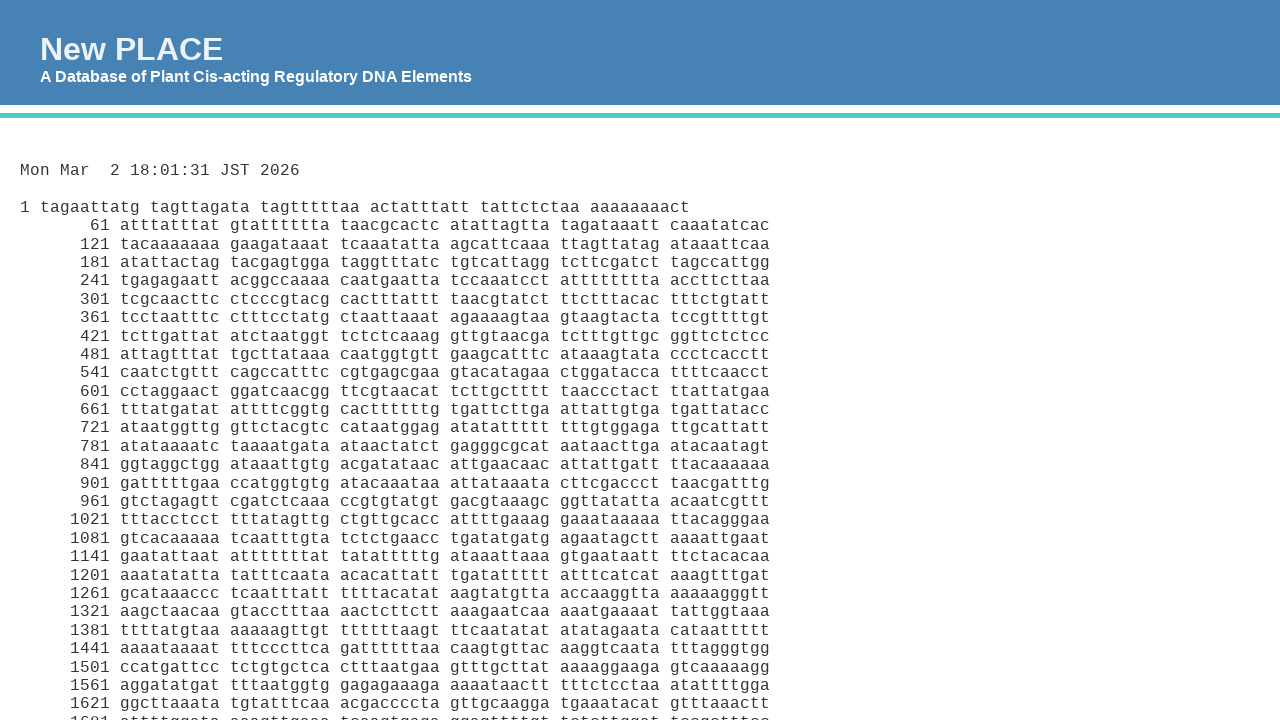

PLACE database results loaded successfully
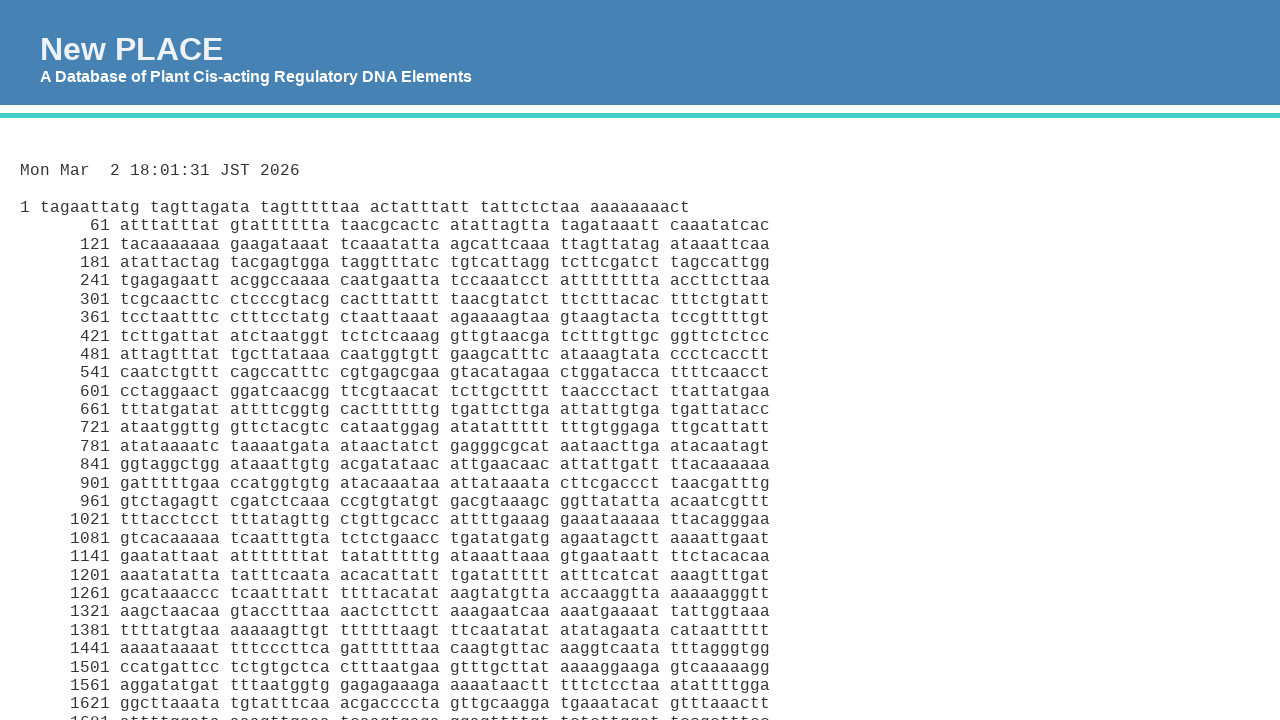

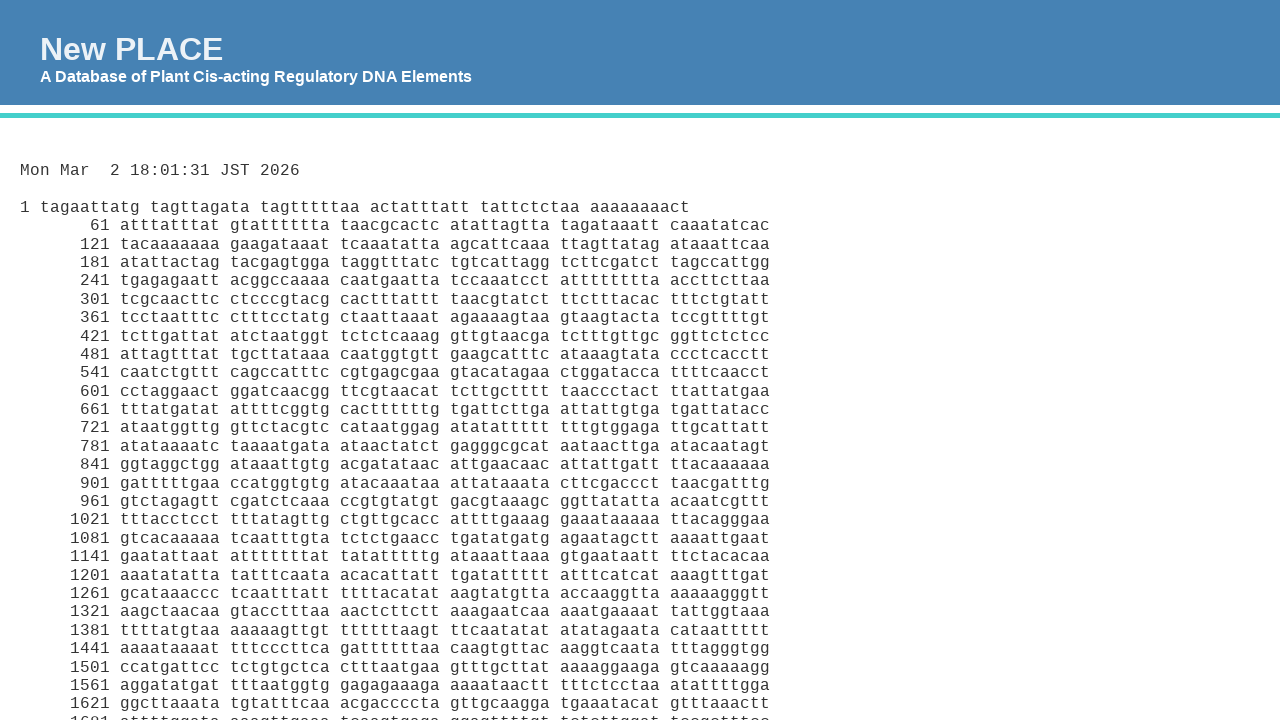